Tests scrolling functionality on a practice page by scrolling the main window and then scrolling within a fixed header table element

Starting URL: https://rahulshettyacademy.com/AutomationPractice/

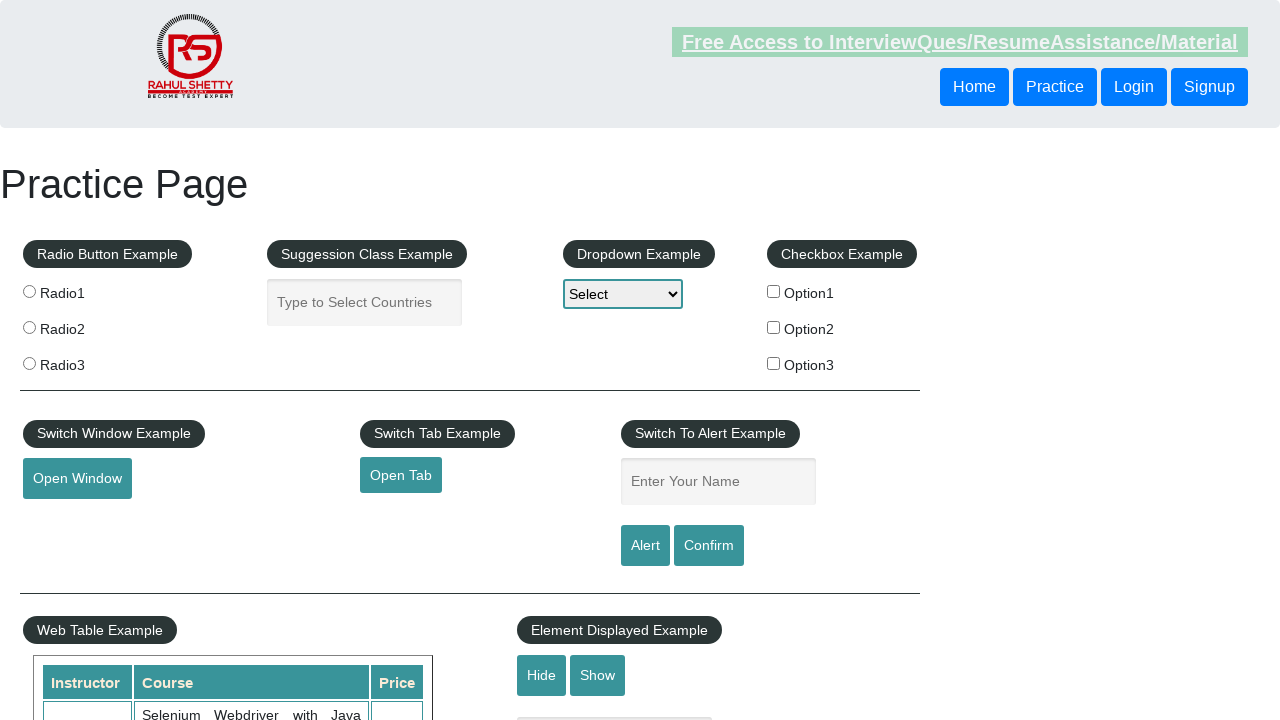

Scrolled main window down by 500 pixels
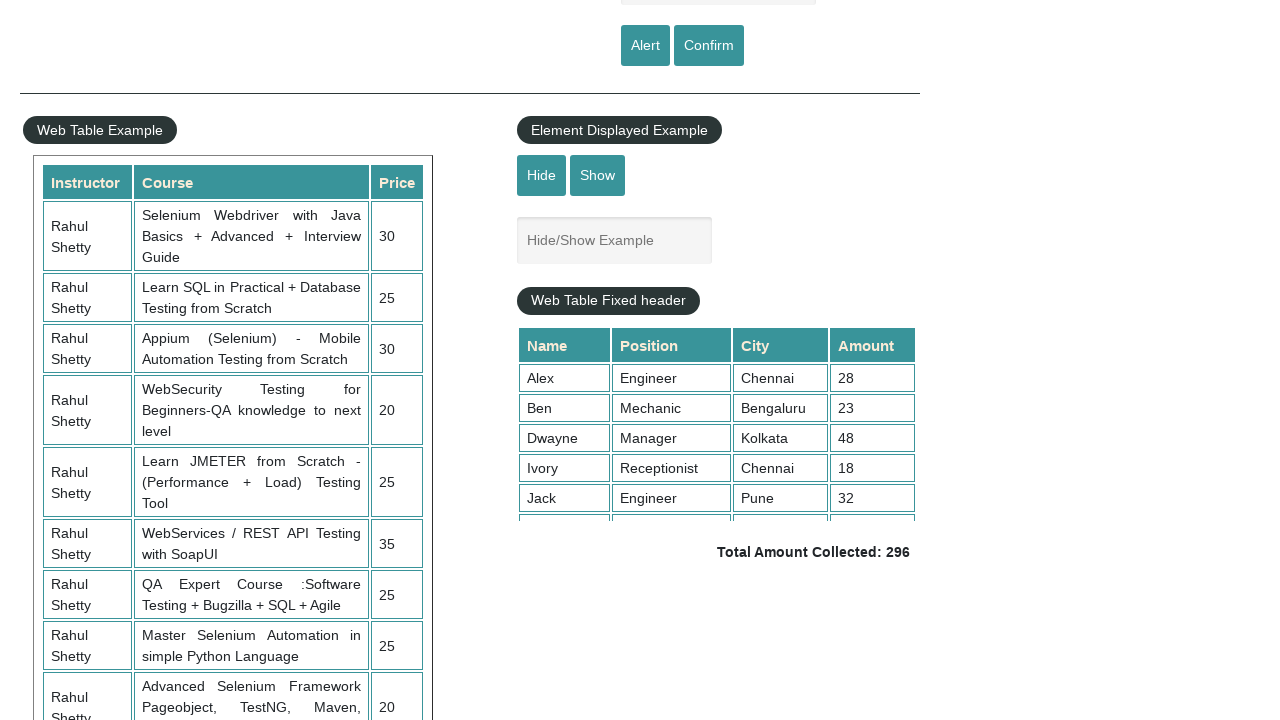

Waited 1 second for scroll animation to complete
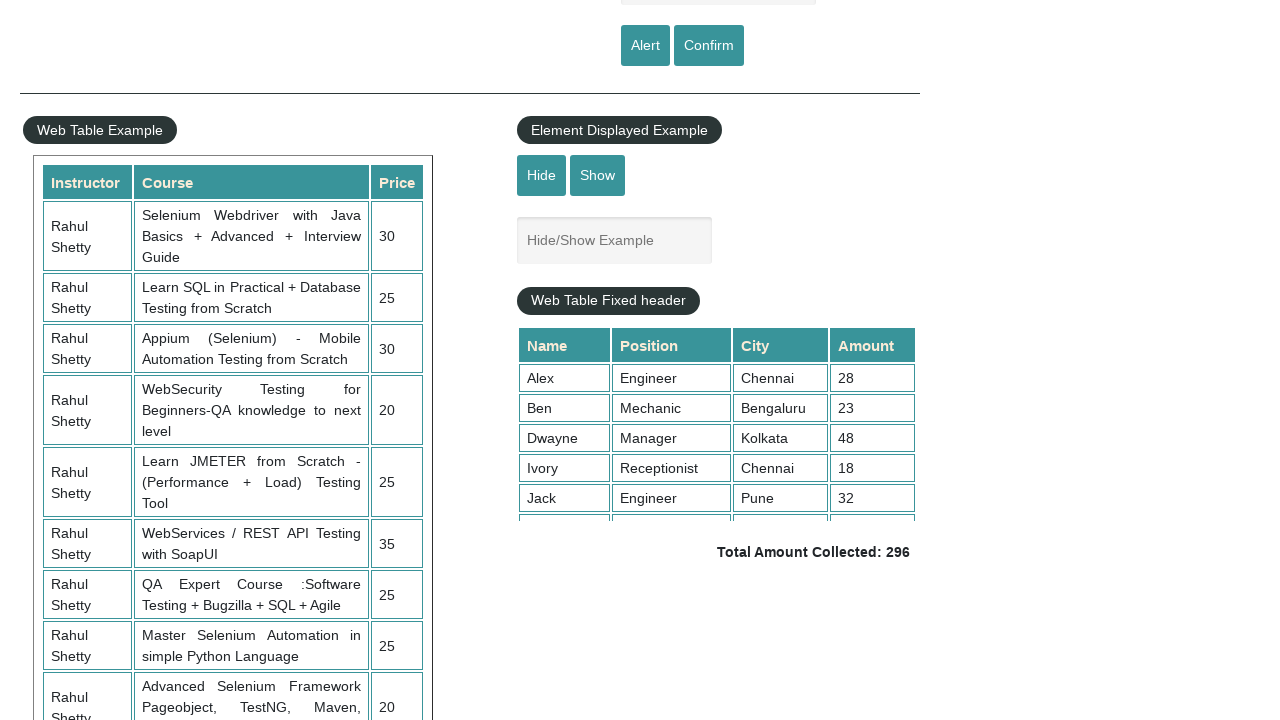

Scrolled within the fixed header table element to position 5000
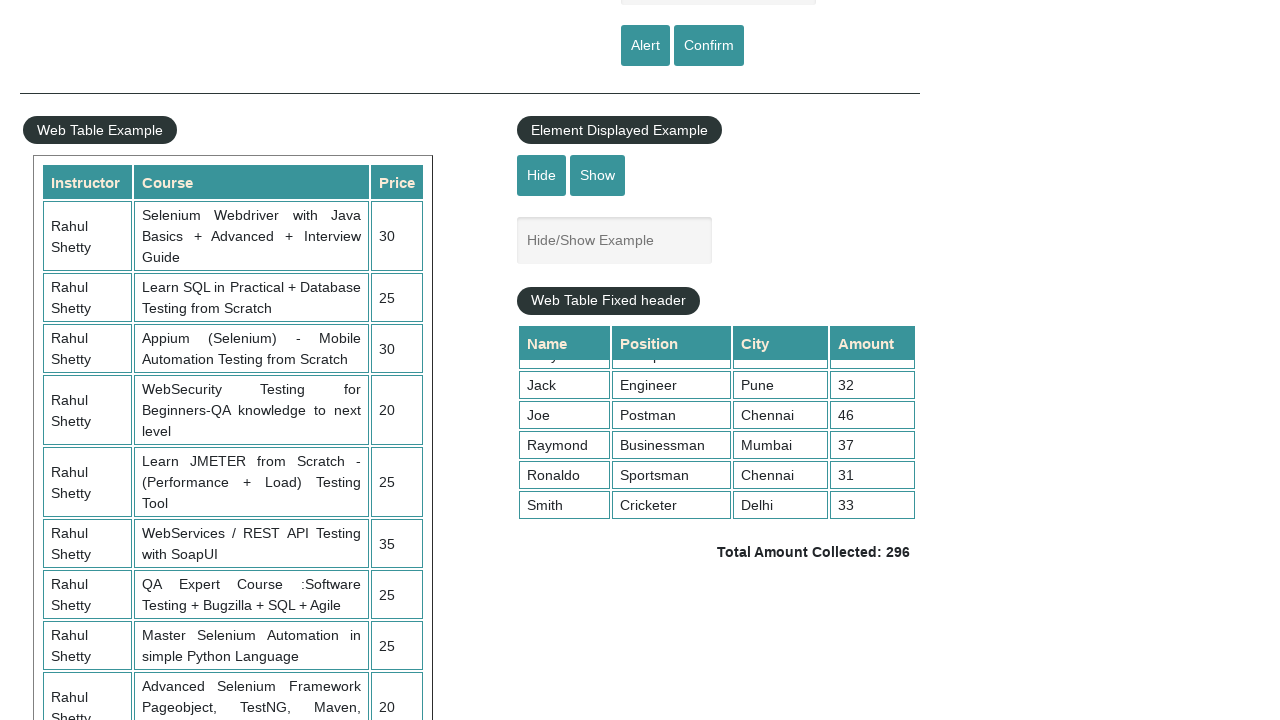

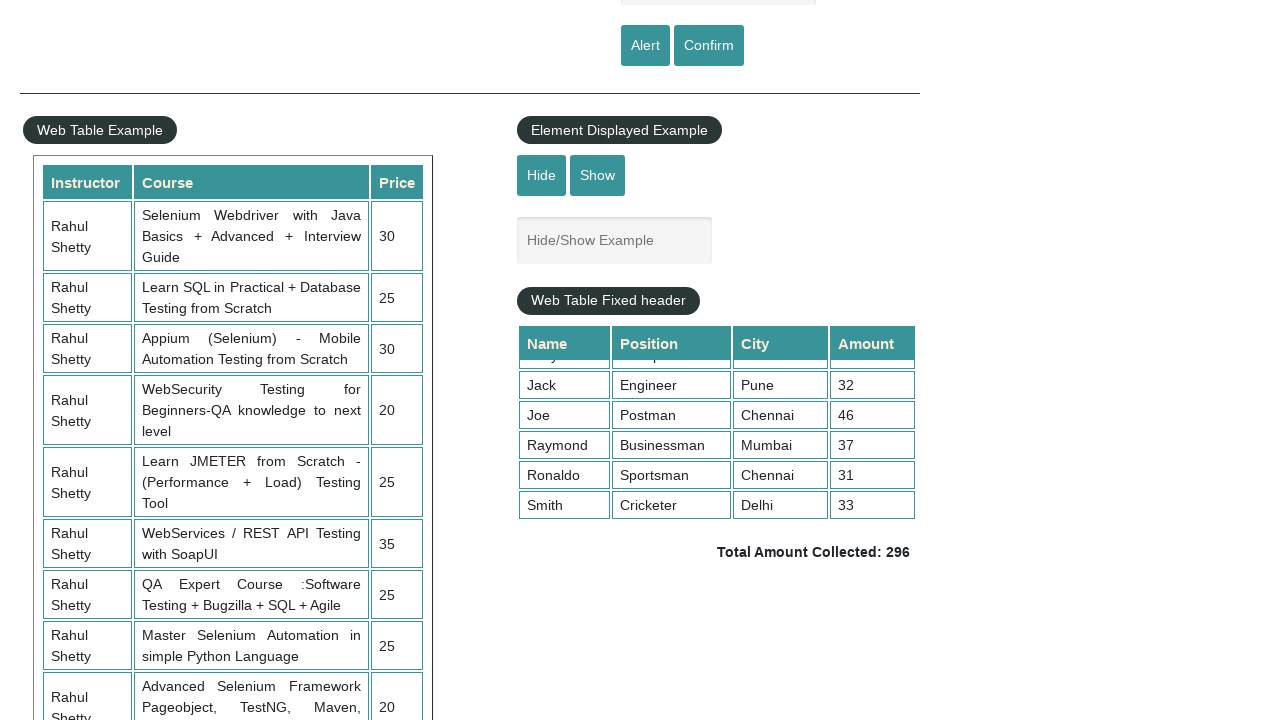